Tests iframe handling by scrolling to an element, switching to an iframe context, clicking a link, and verifying text content

Starting URL: https://rahulshettyacademy.com/AutomationPractice/

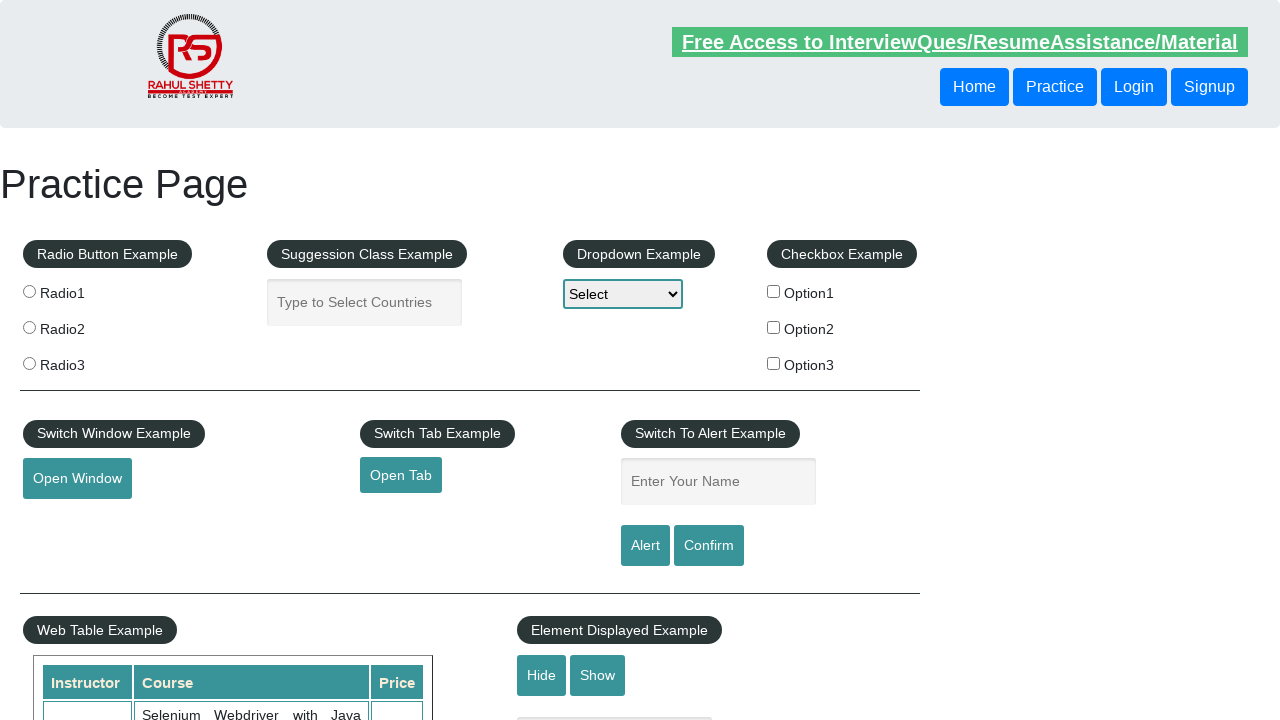

Scrolled mousehover element into view
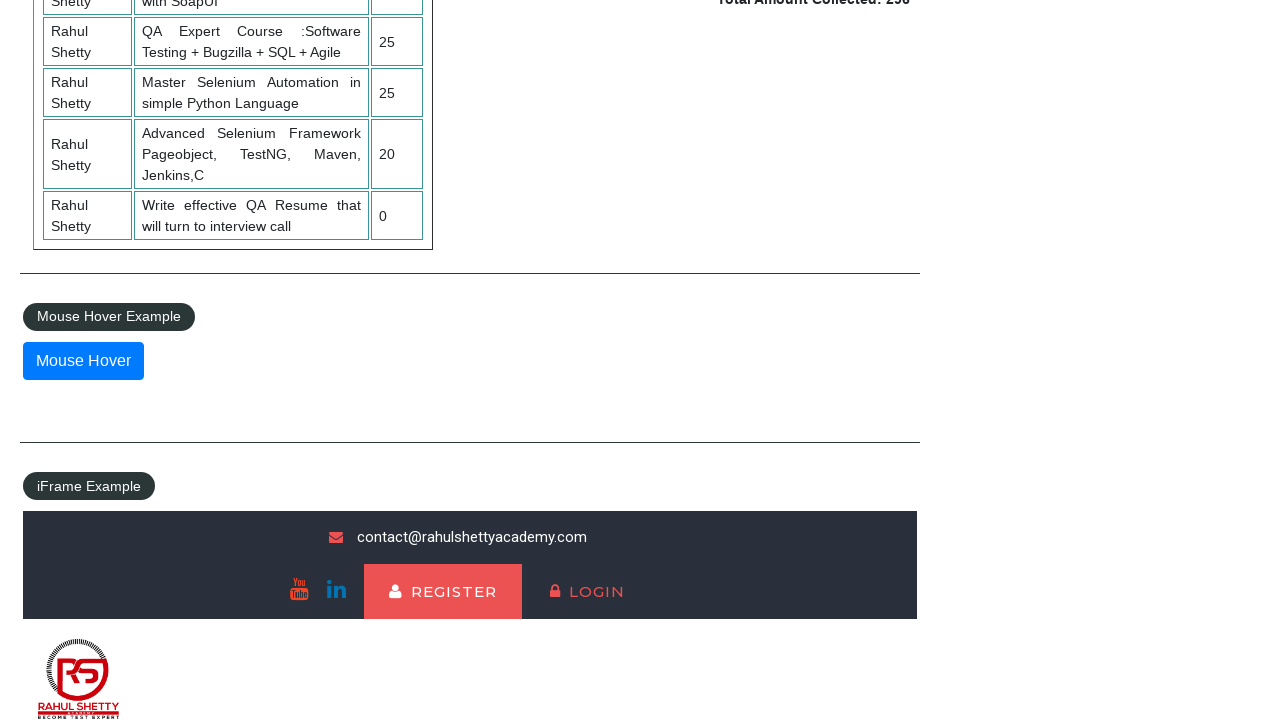

Located the courses iframe
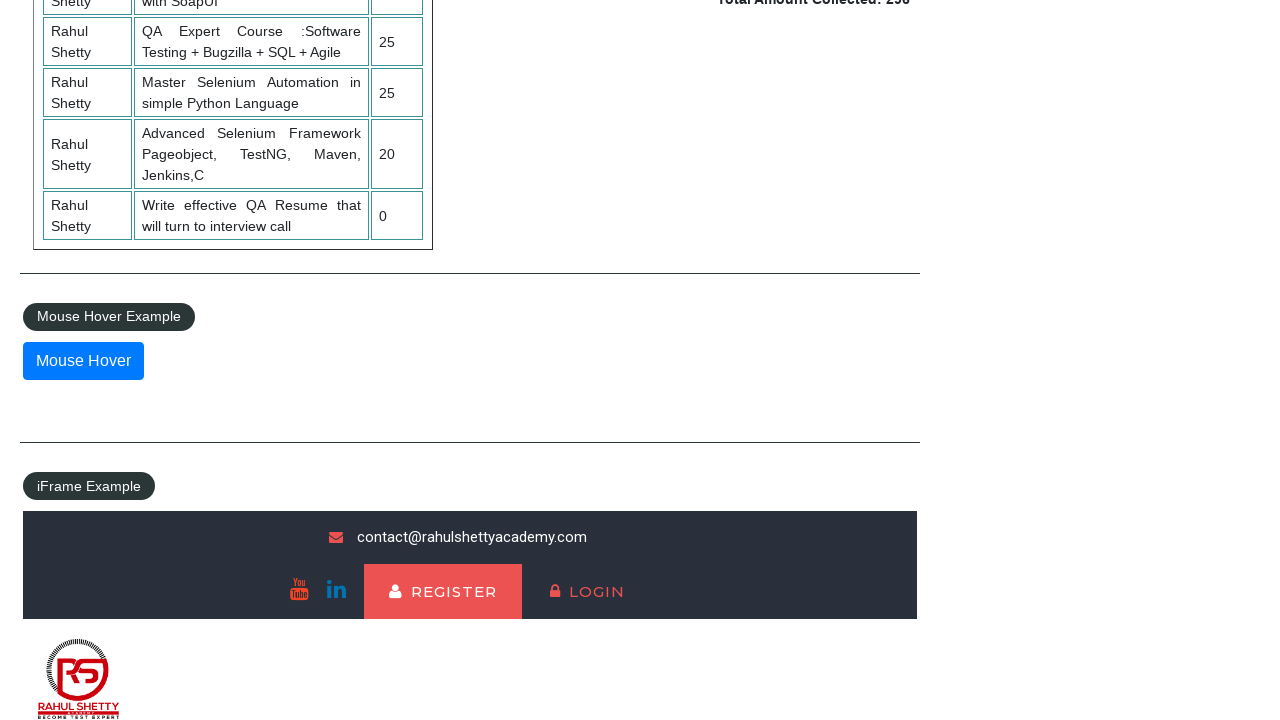

Clicked on the lifetime access link in the iframe at (307, 675) on #courses-iframe >> internal:control=enter-frame >> li a[href*="lifetime-access"]
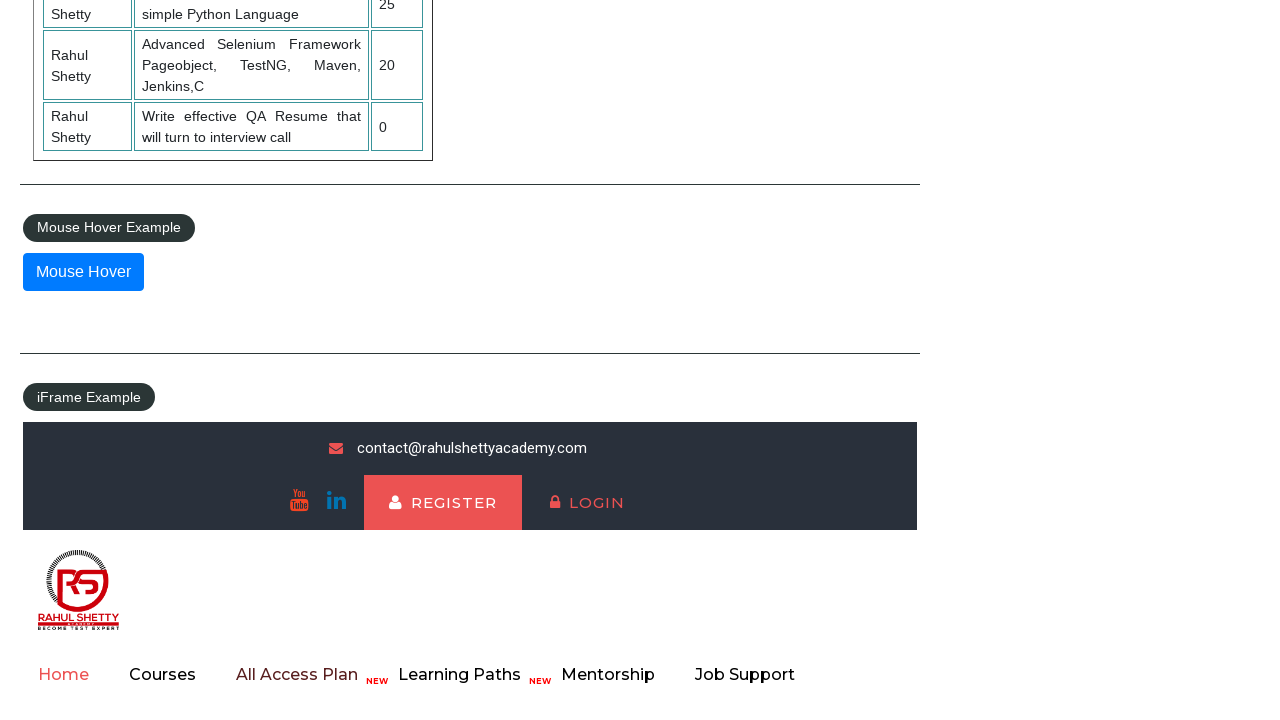

Retrieved text content from h2 element in iframe
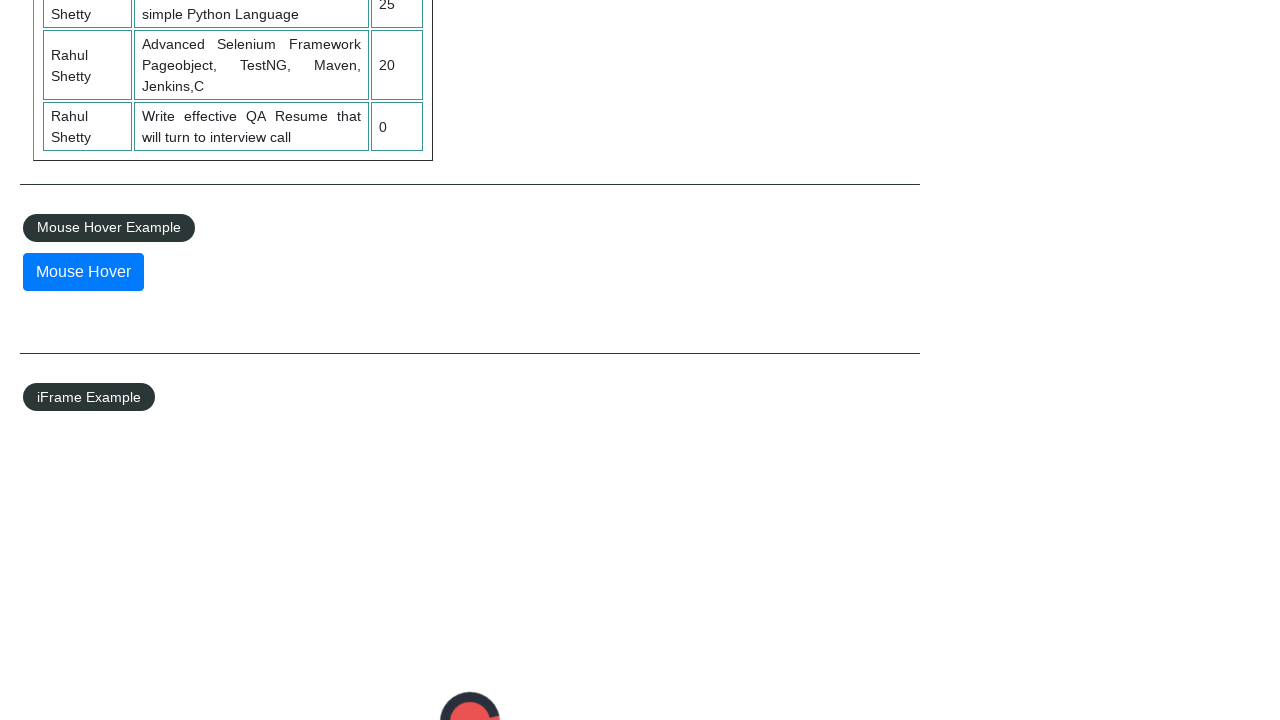

Verified subscriber count '13,522' is present in text content
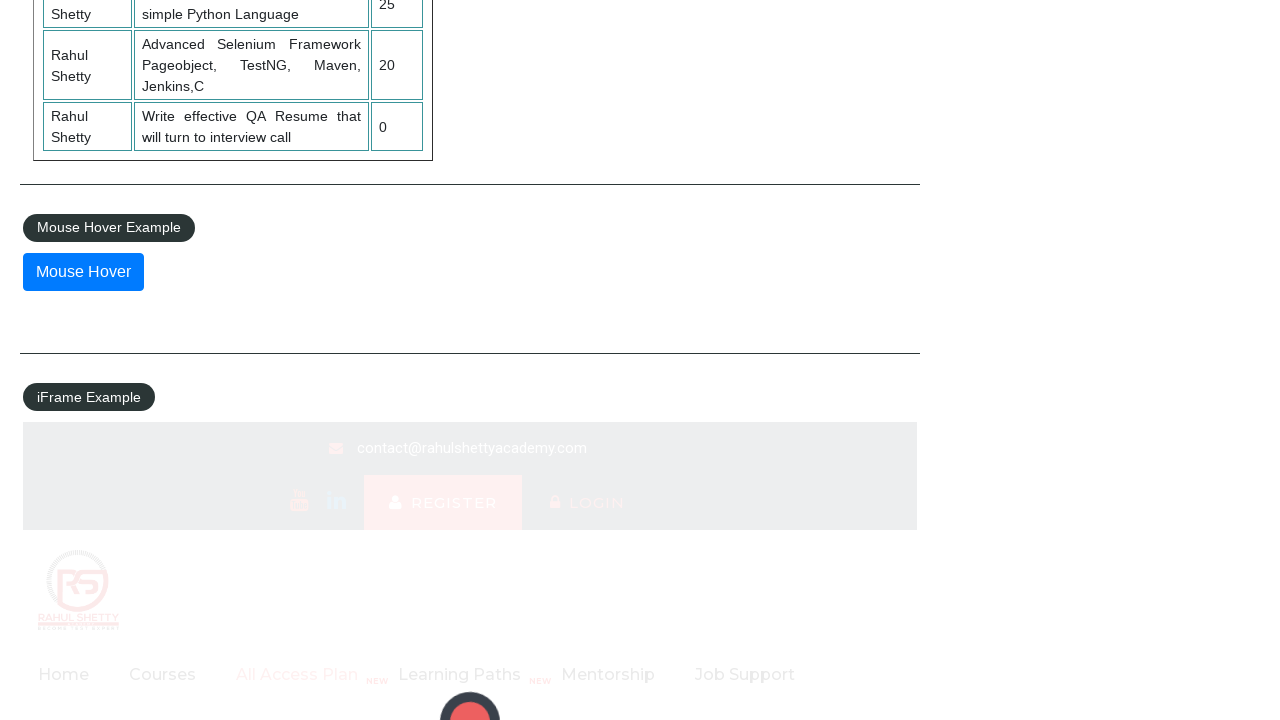

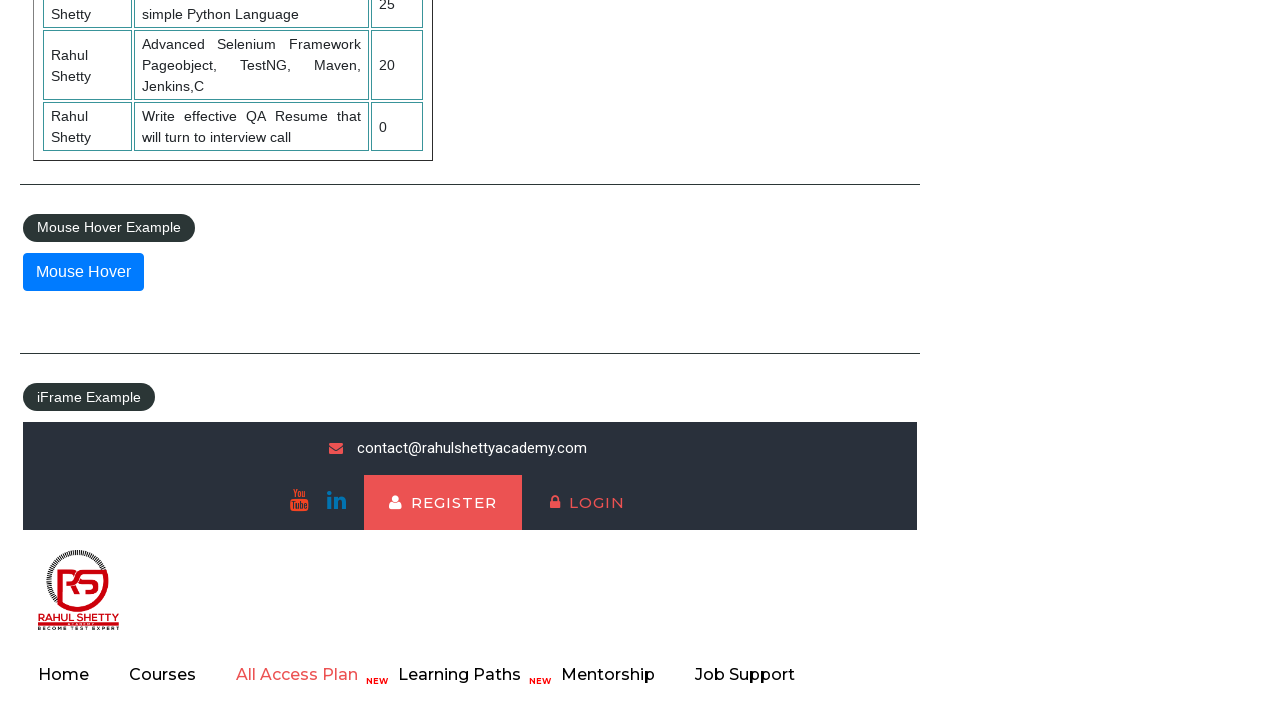